Verifies that badges.json is accessible and contains valid JSON data with expected structure

Starting URL: https://youngjnick.github.io/Massage-Therapy-FIREBASE-PRO/

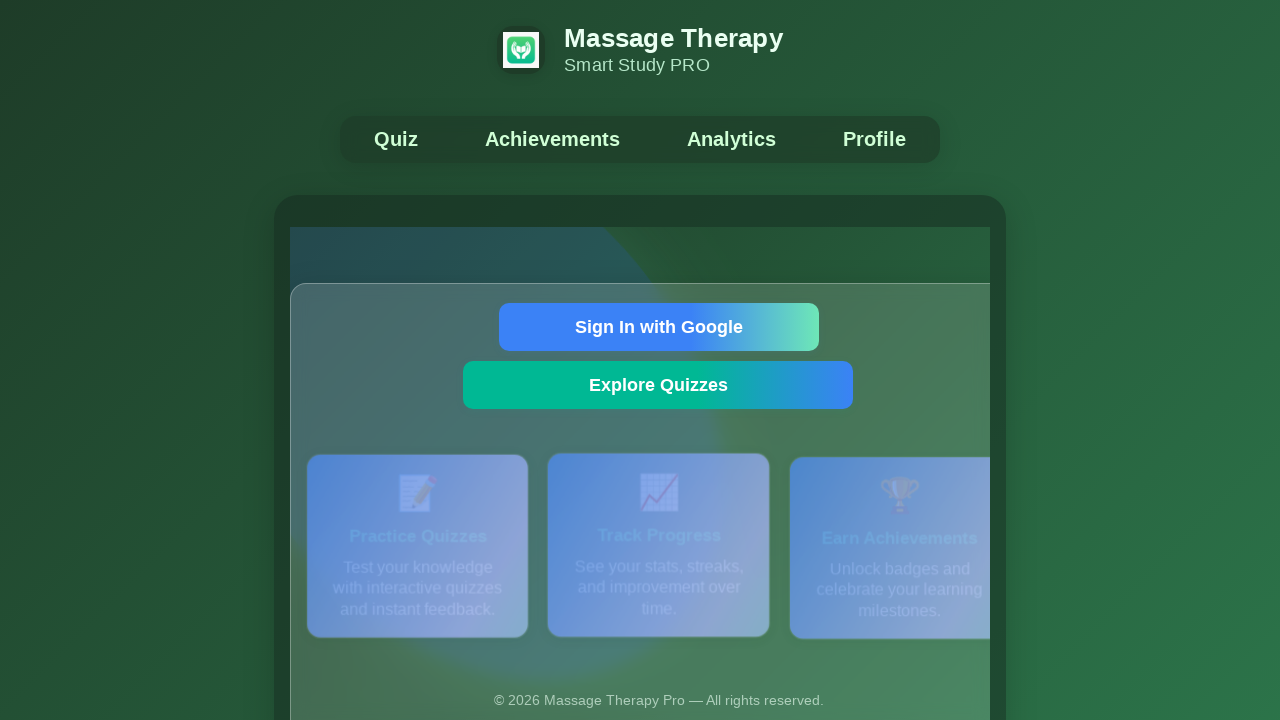

Fetched badges.json from URL
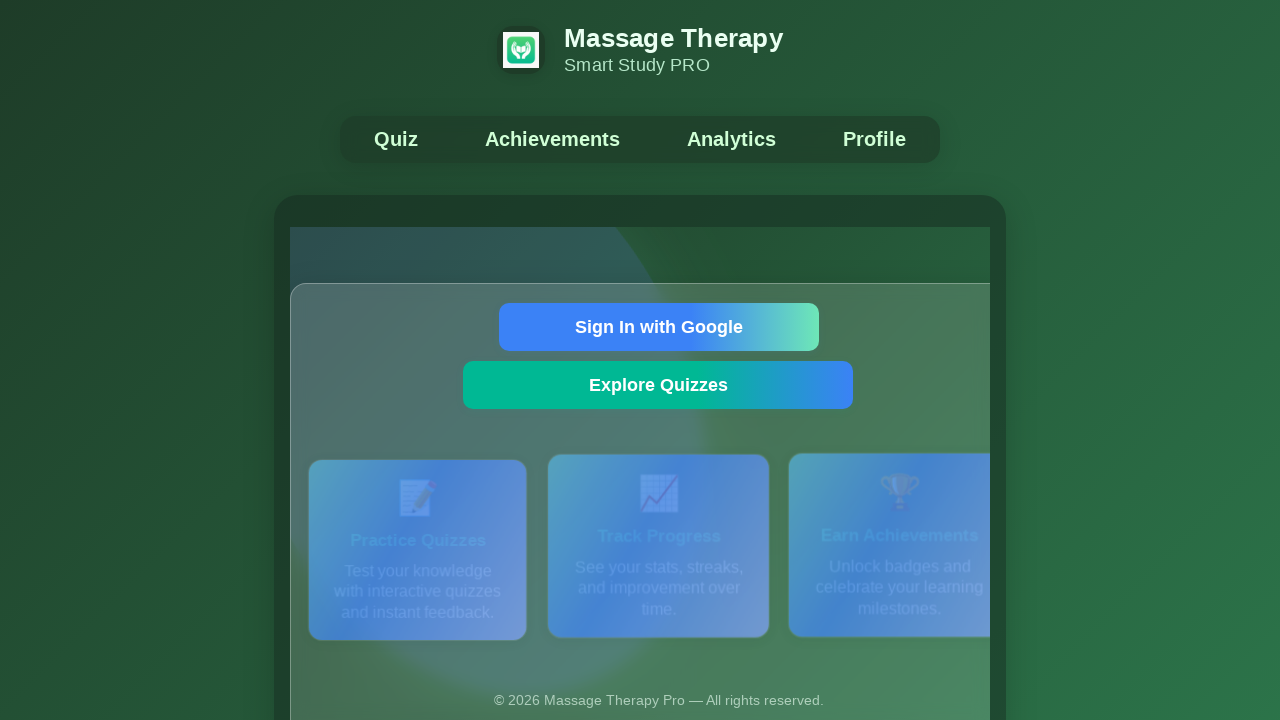

Verified badges.json HTTP status is 200
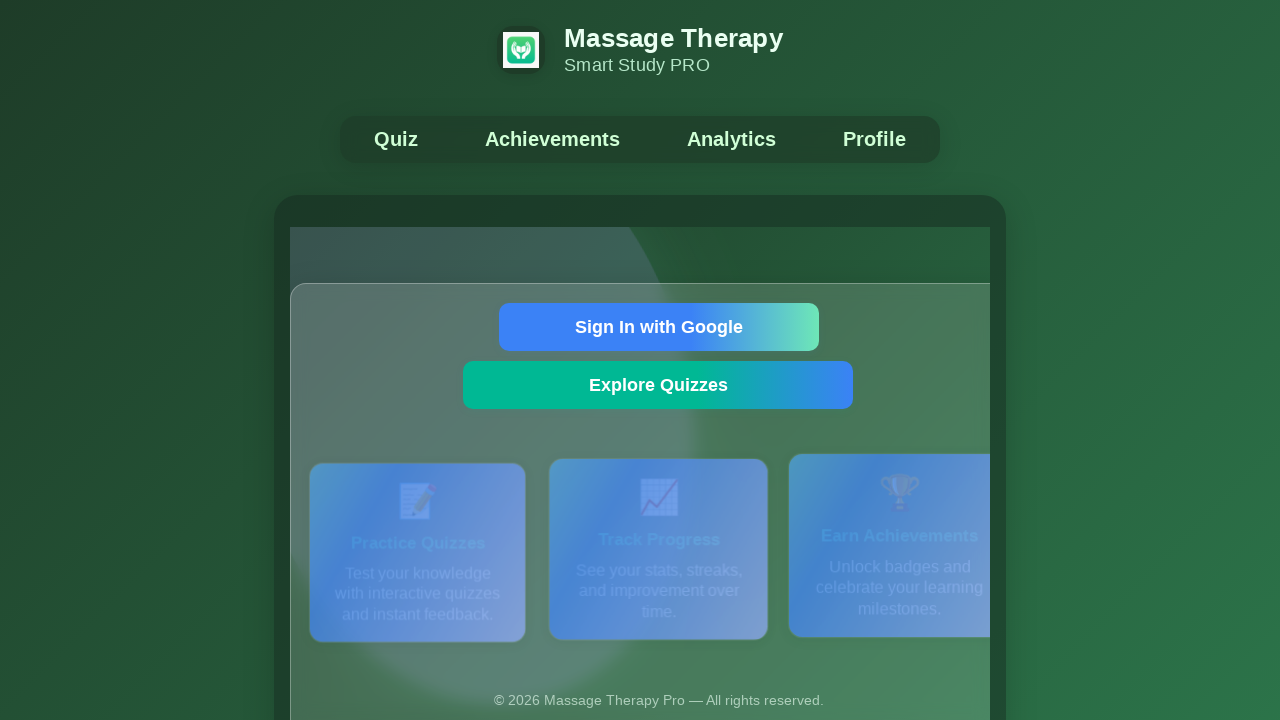

Parsed JSON data from response
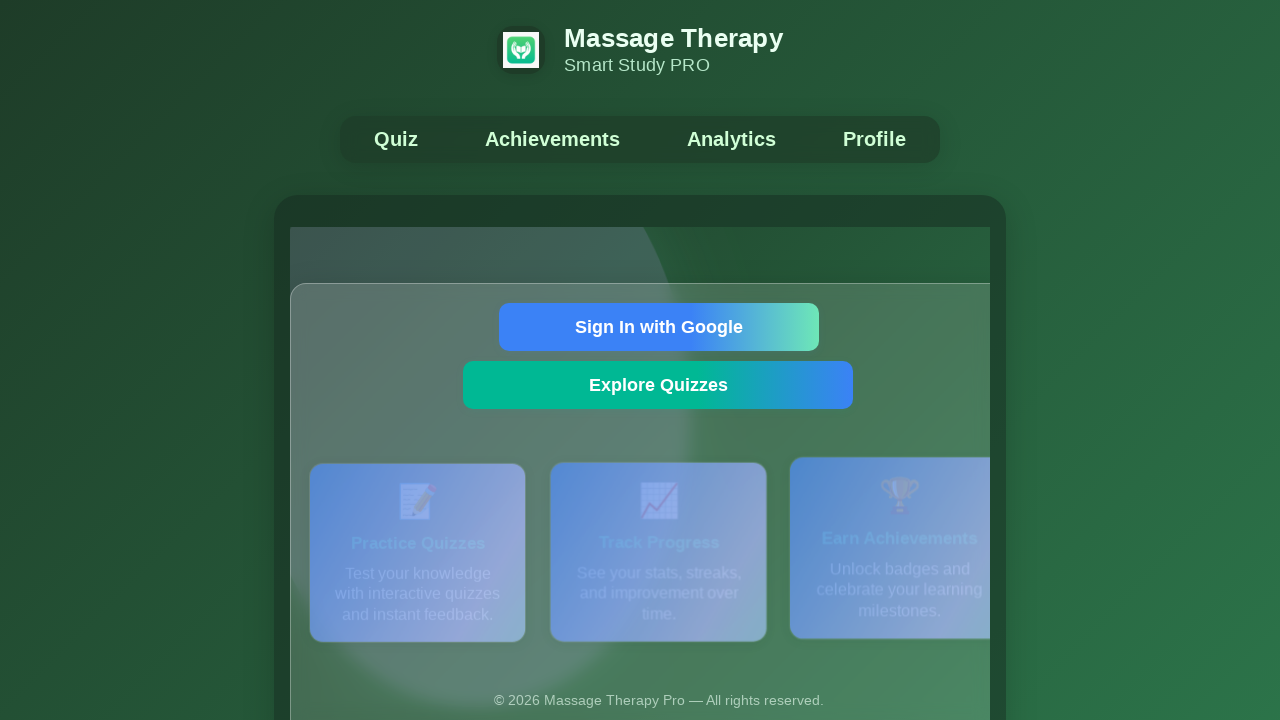

Verified badges.json contains an array structure
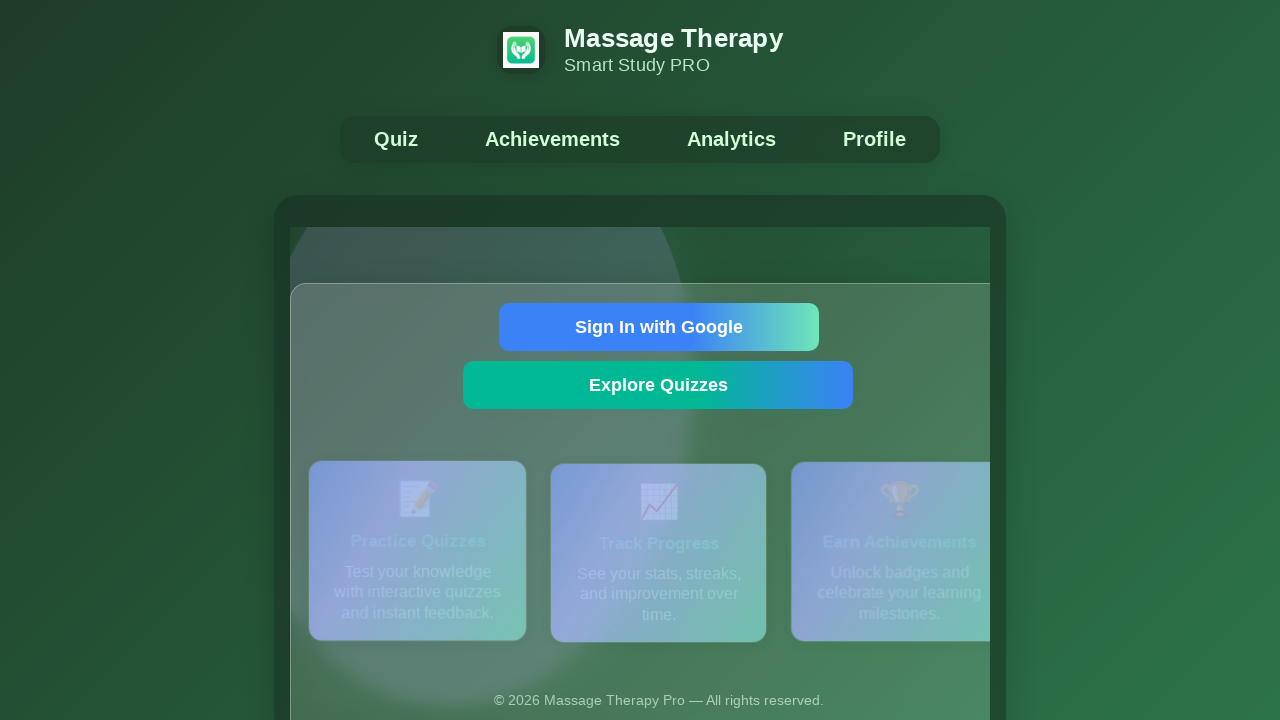

Verified badges.json array is not empty
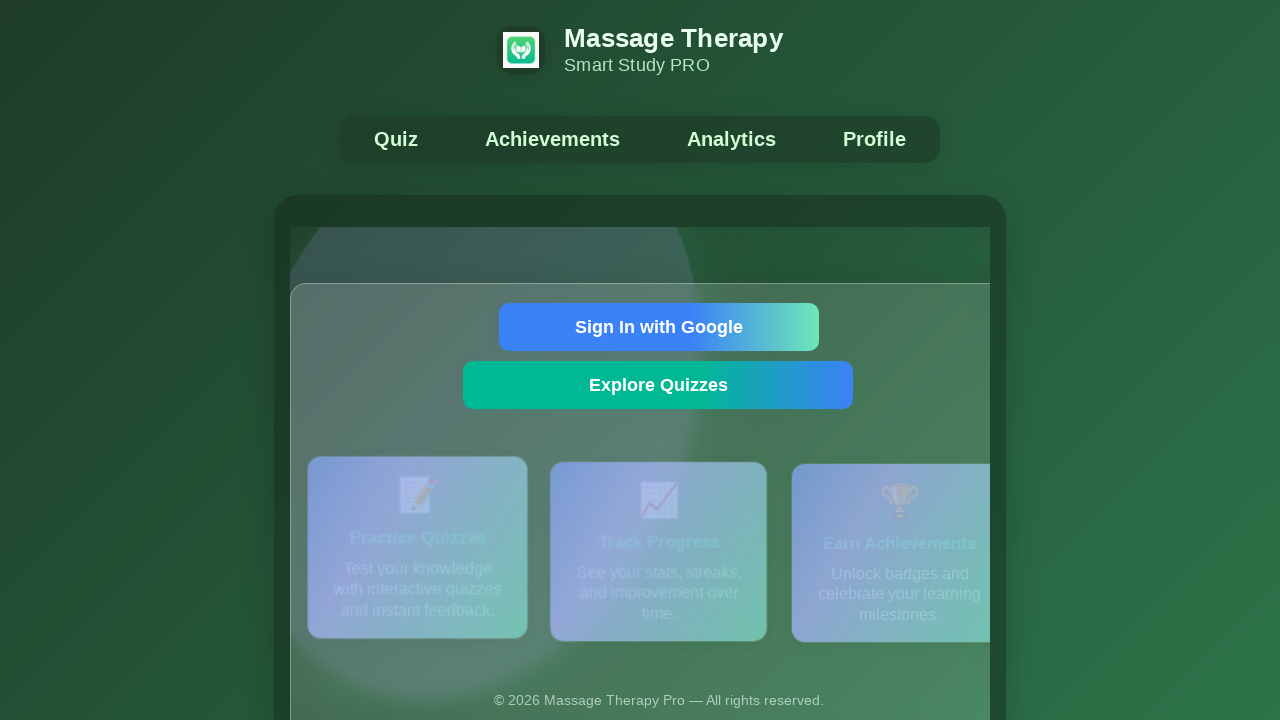

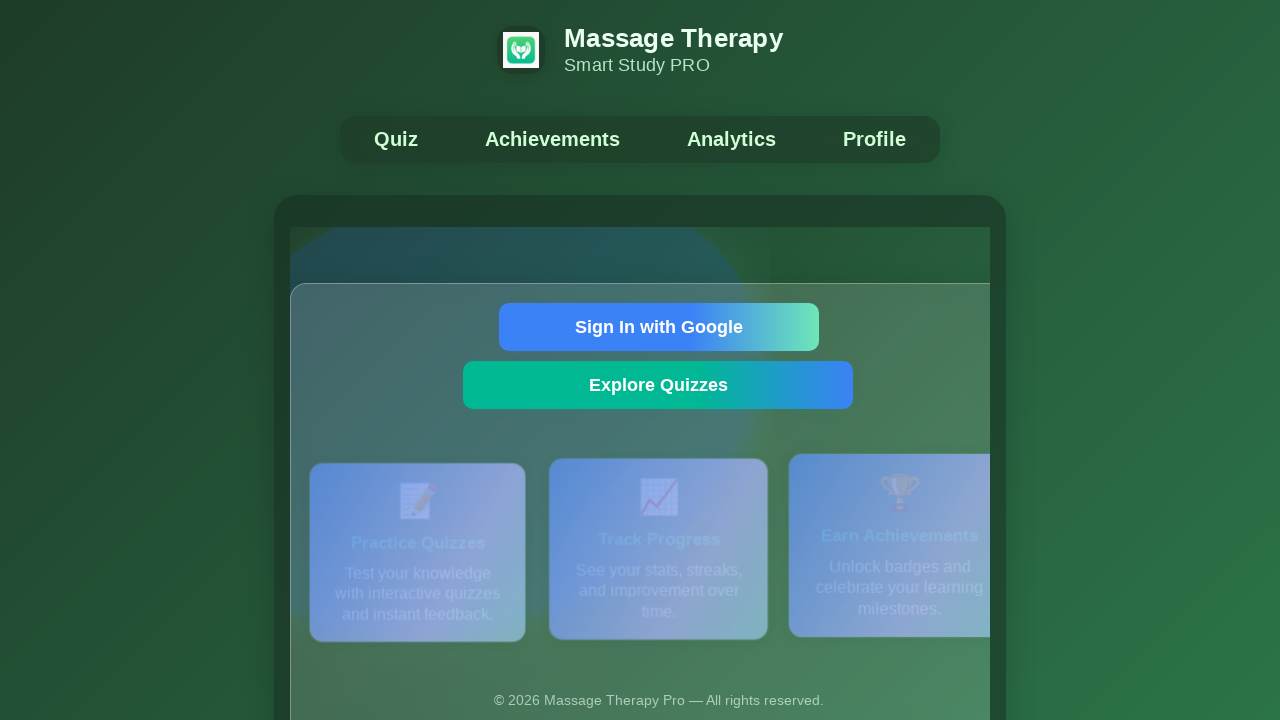